Tests triggering and dismissing a confirm dialog

Starting URL: https://testpages.eviltester.com/styled/alerts/alert-test.html

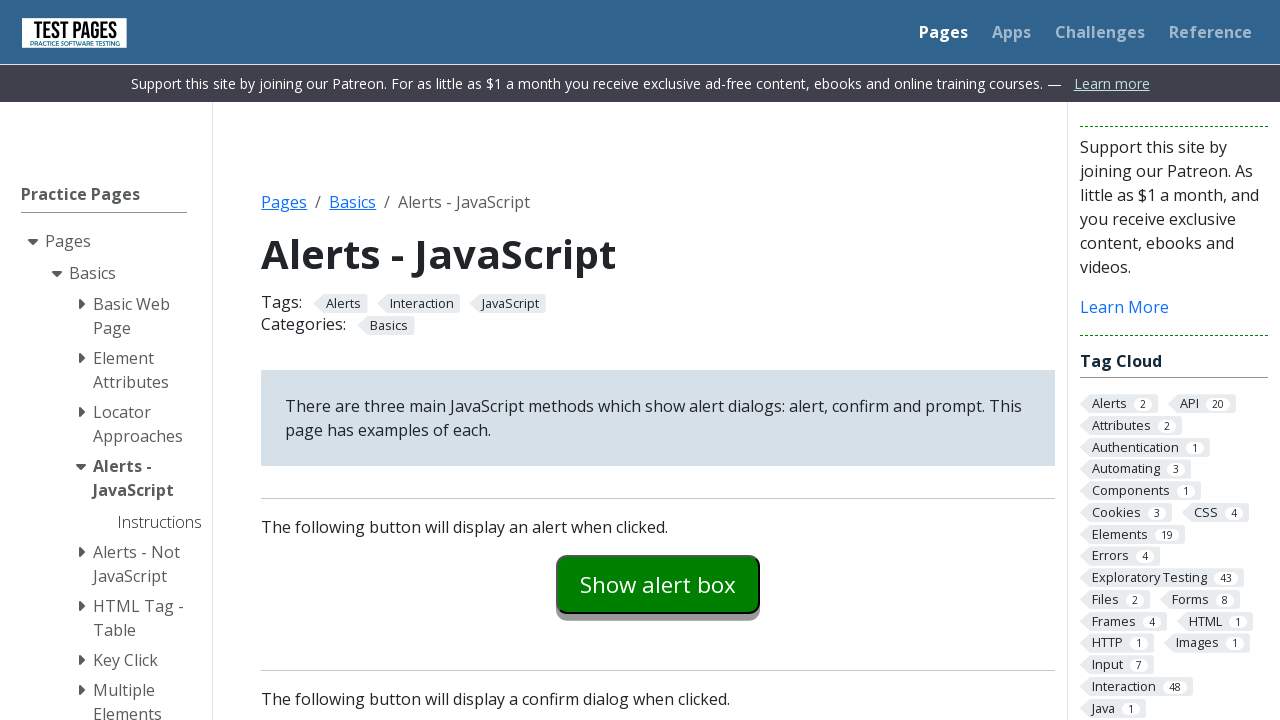

Set up dialog handler to dismiss confirm dialogs
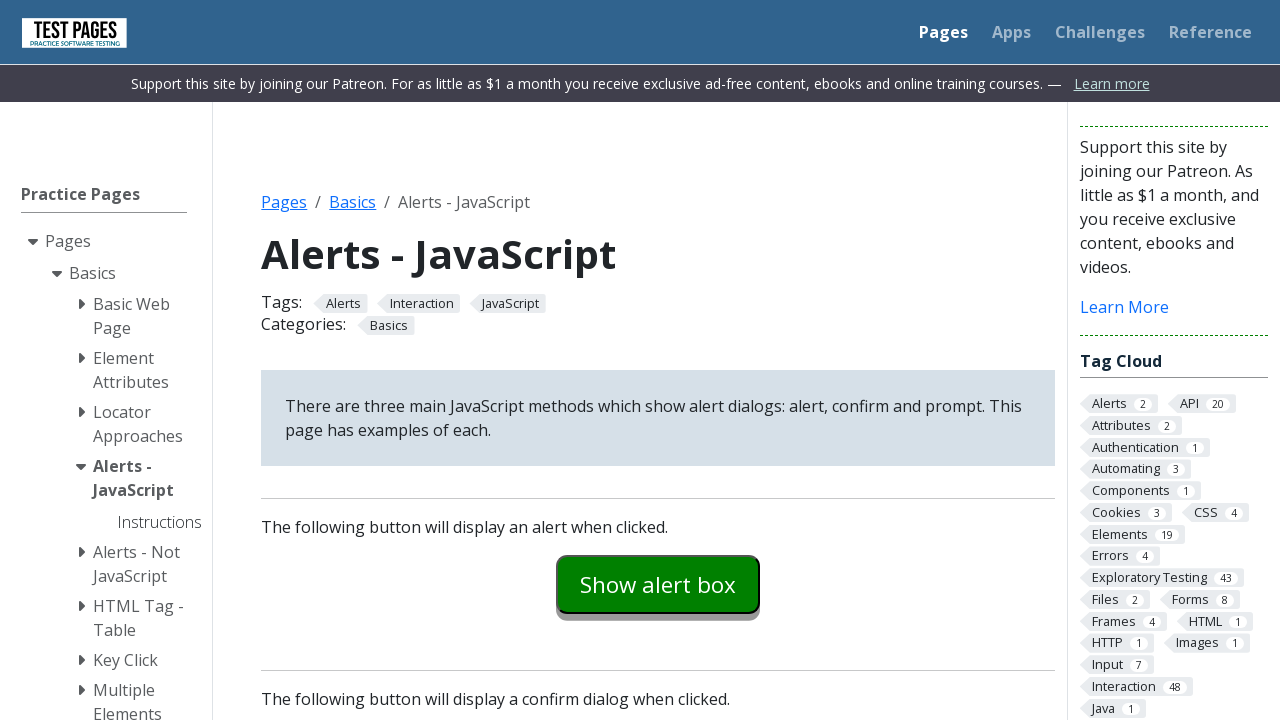

Clicked the confirm example button at (658, 360) on #confirmexample
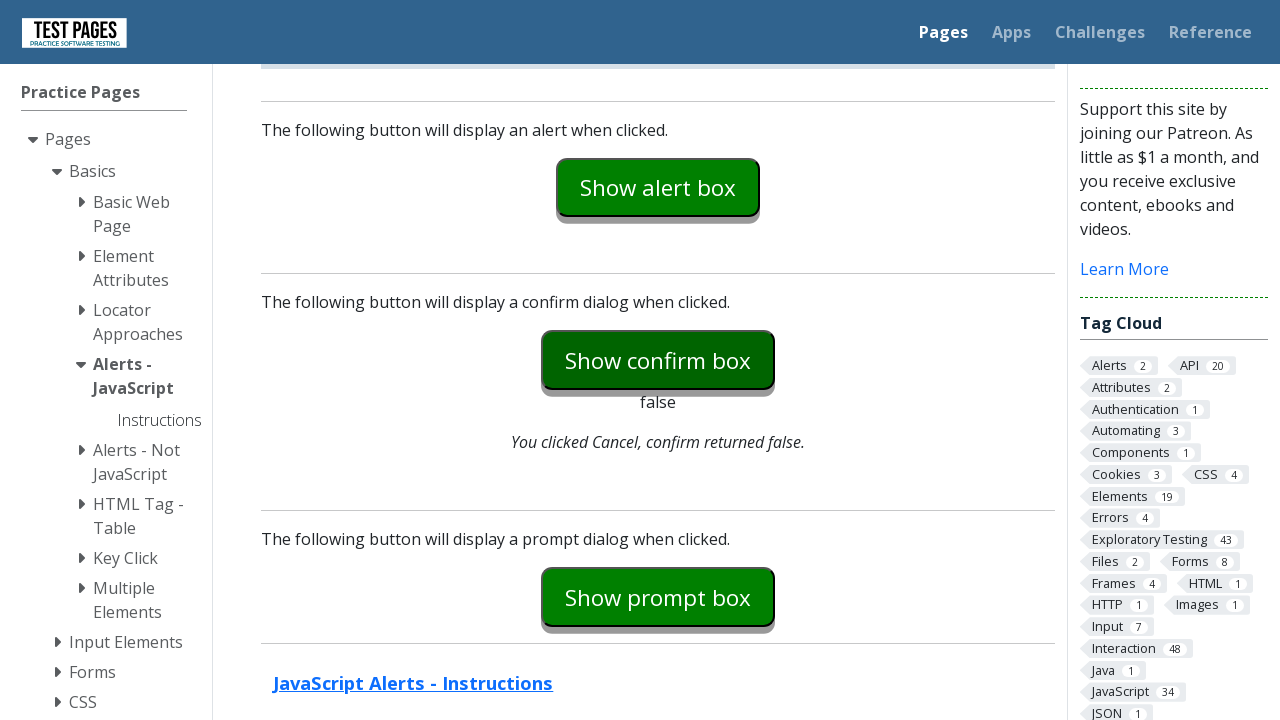

Confirm explanation text appeared after dismissing dialog
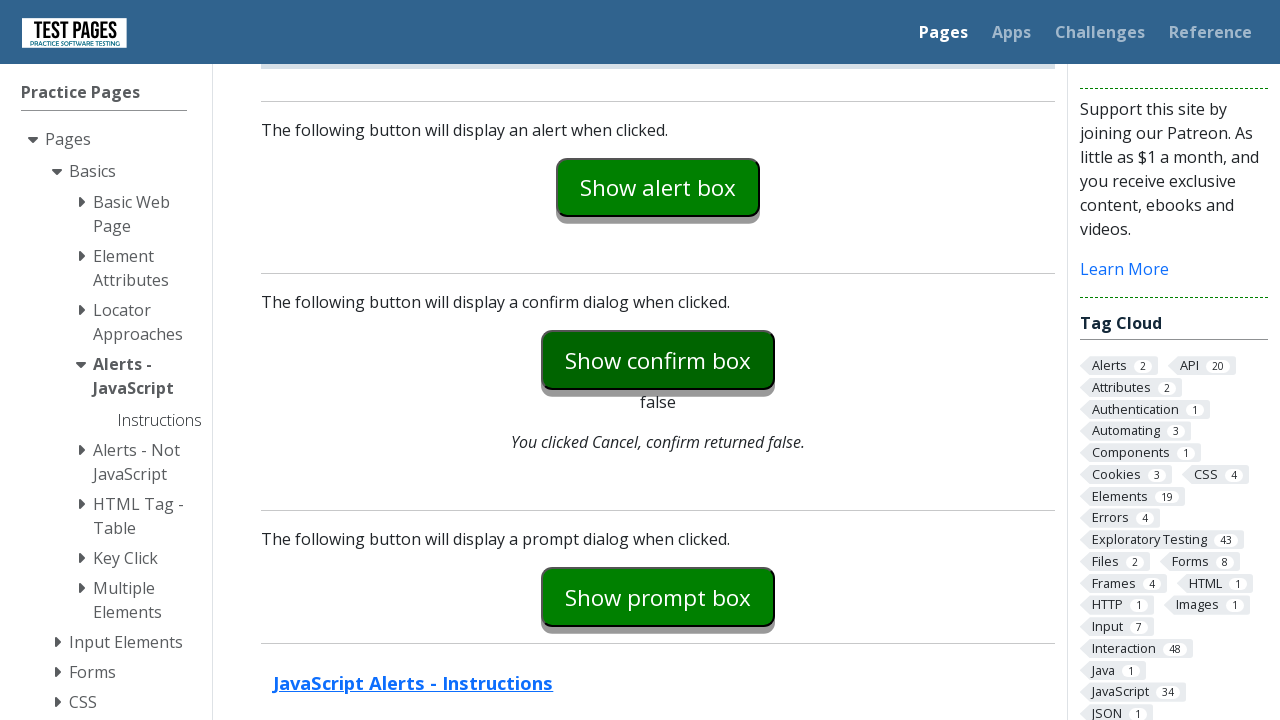

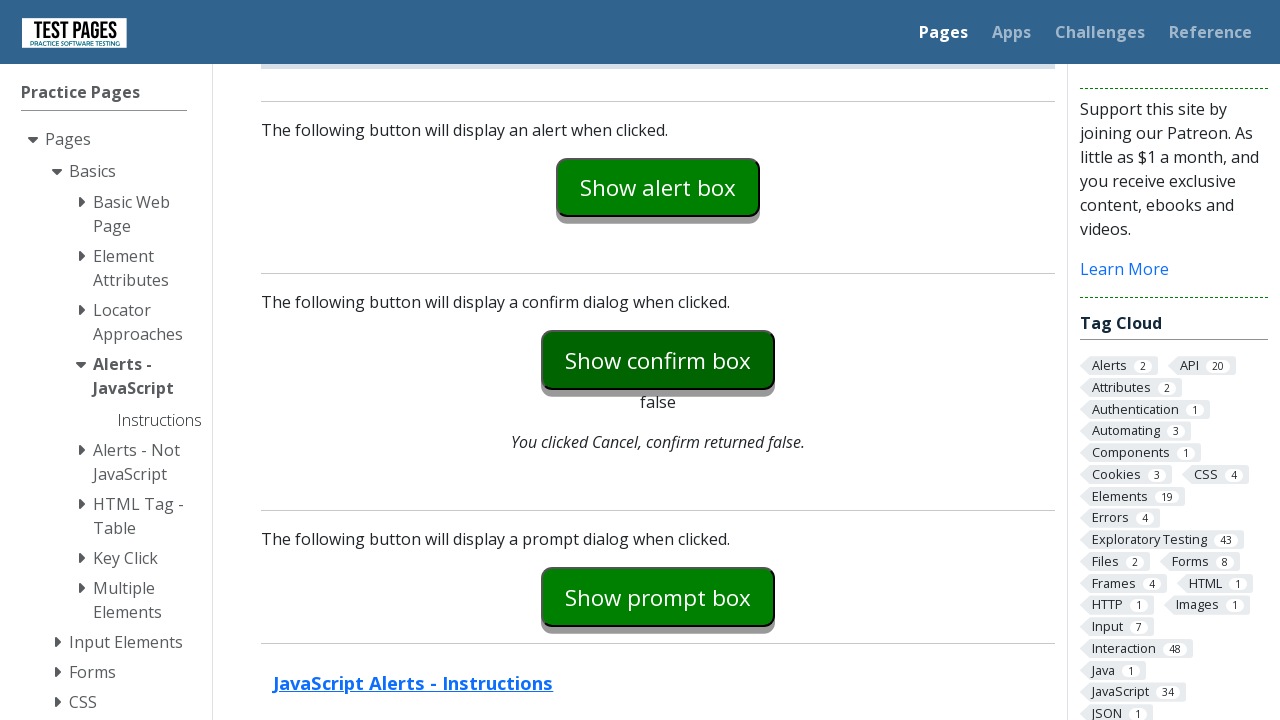